Tests text box form by filling in name, email, and address fields then submitting and verifying the output

Starting URL: https://demoqa.com/text-box

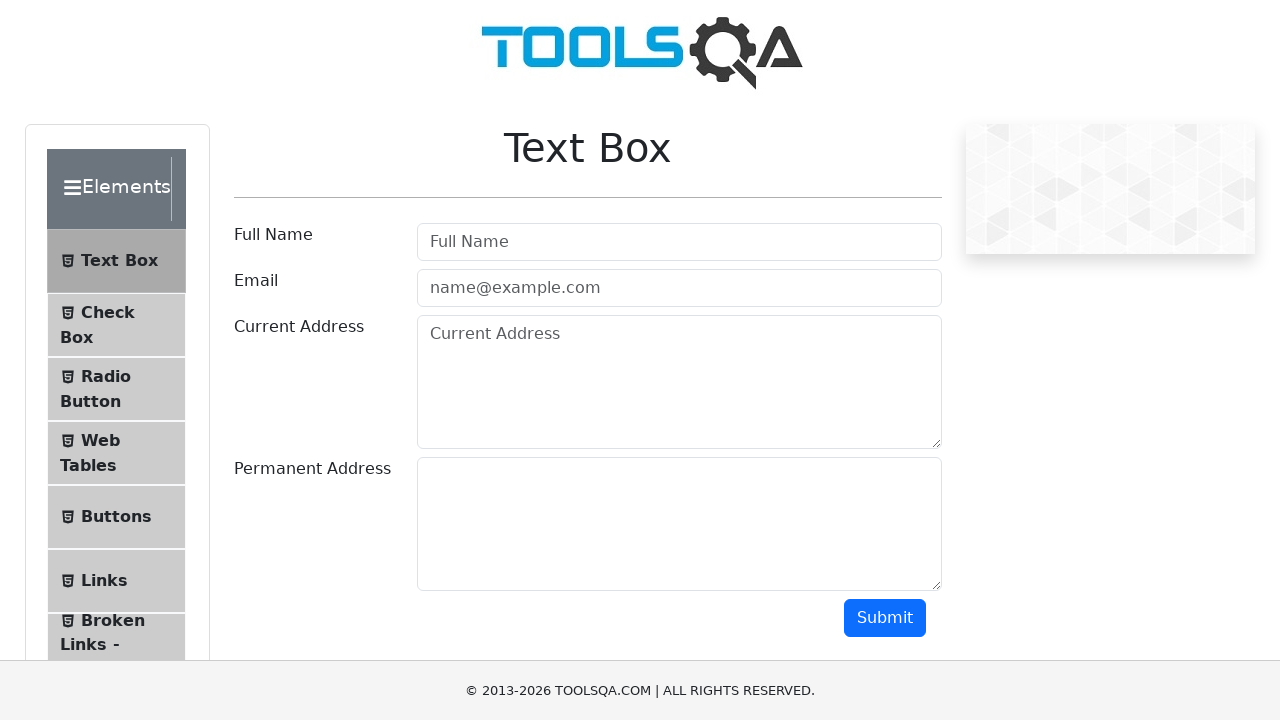

Filled Full Name field with 'Marko Polo' on input[placeholder='Full Name']
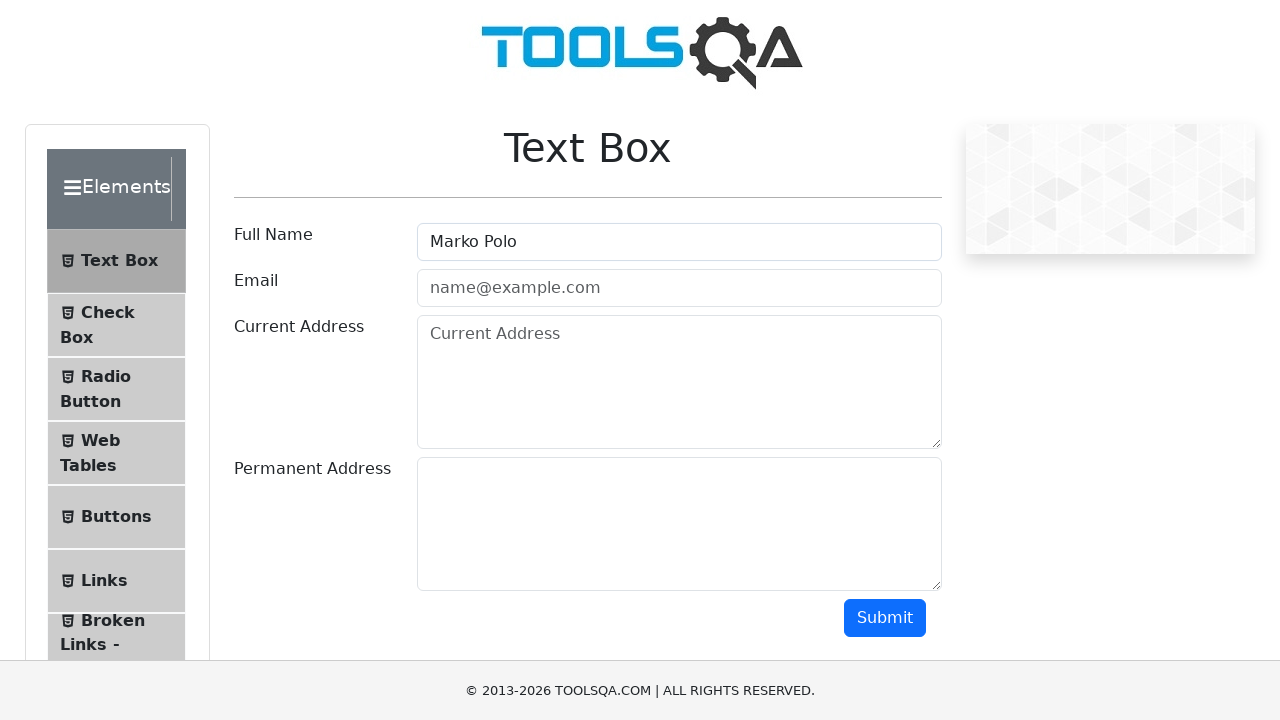

Filled Email field with 'test@test.com' on input[placeholder='name@example.com']
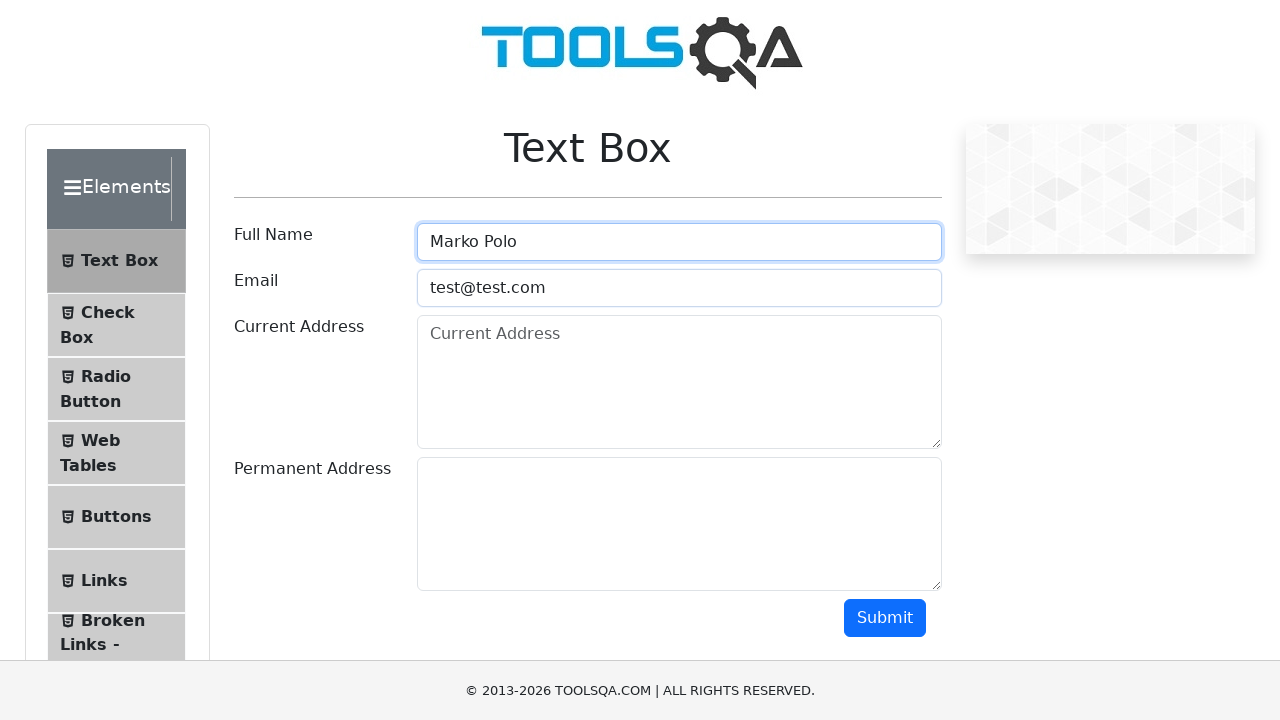

Filled Current Address field with 'street' on textarea[placeholder='Current Address']
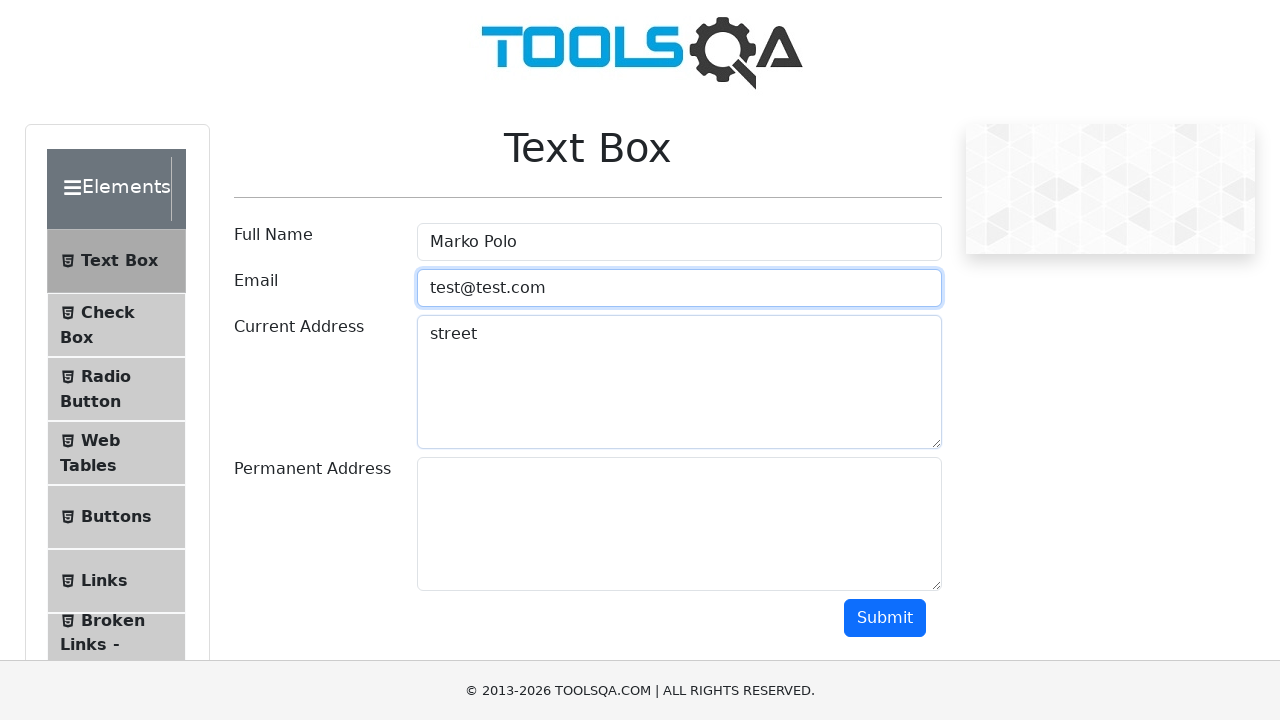

Filled Permanent Address field with 'ulica' on textarea#permanentAddress
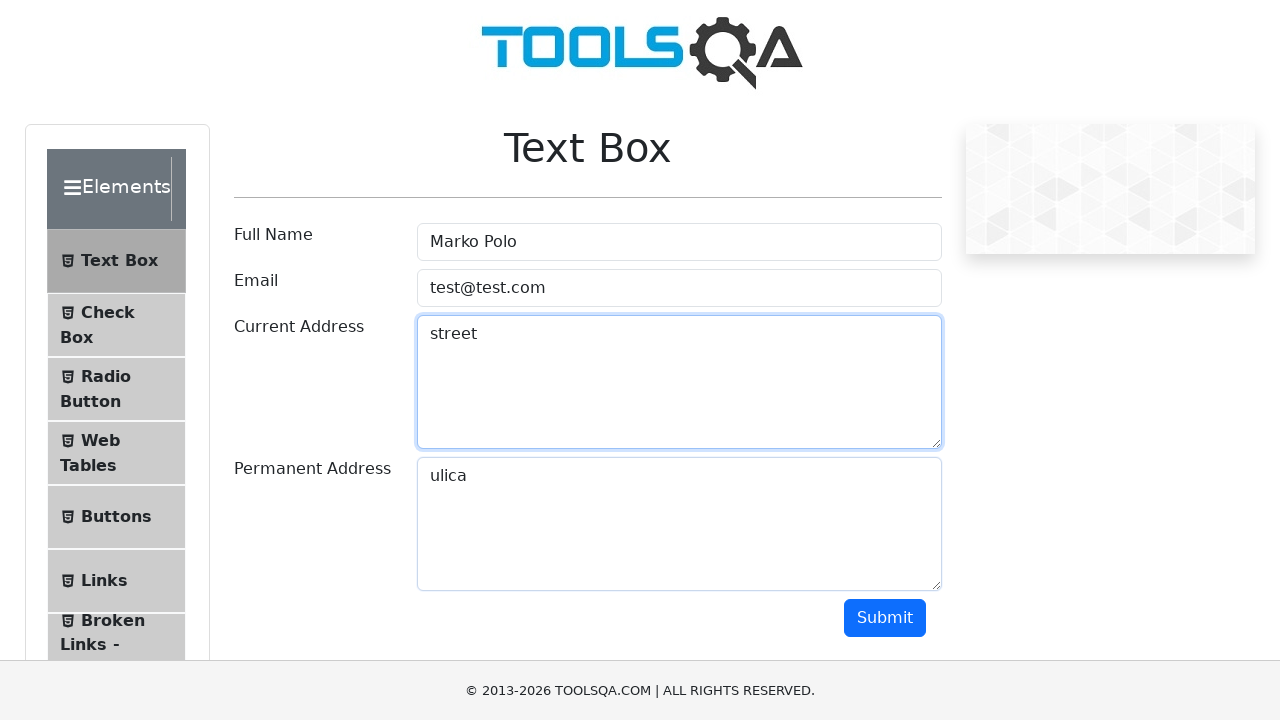

Clicked submit button at (885, 618) on button#submit
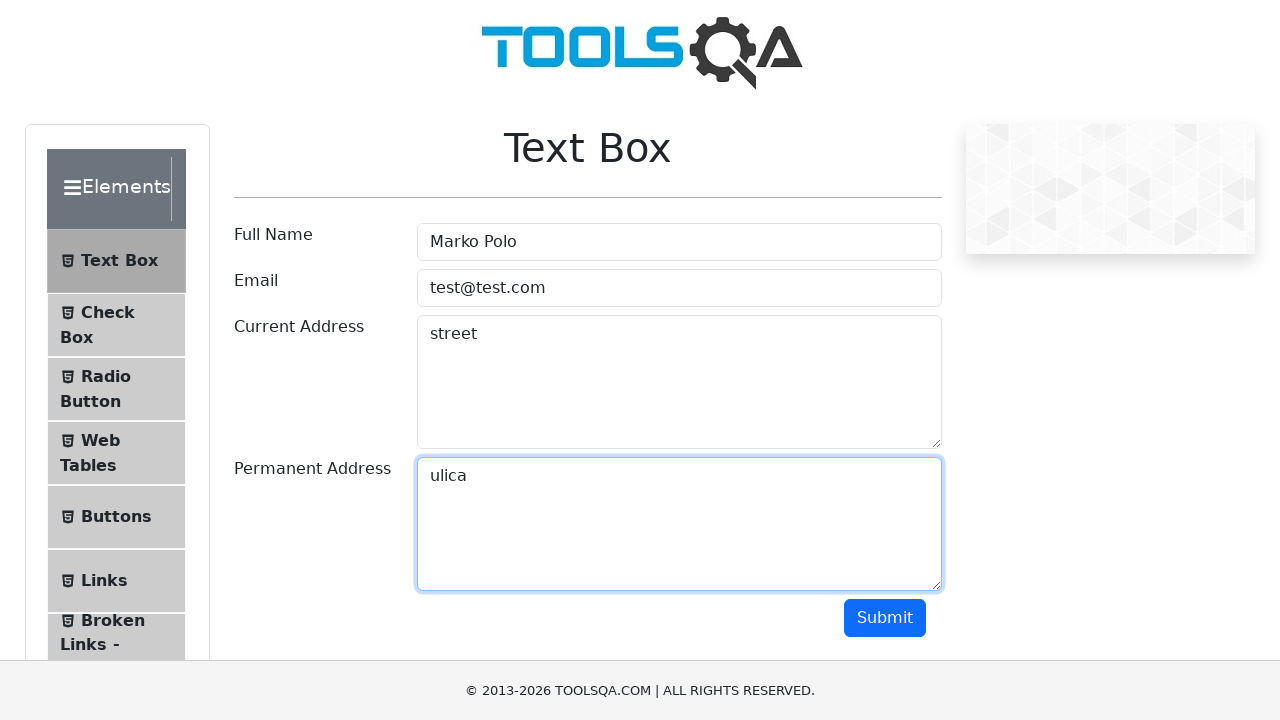

Output section appeared with submitted form data
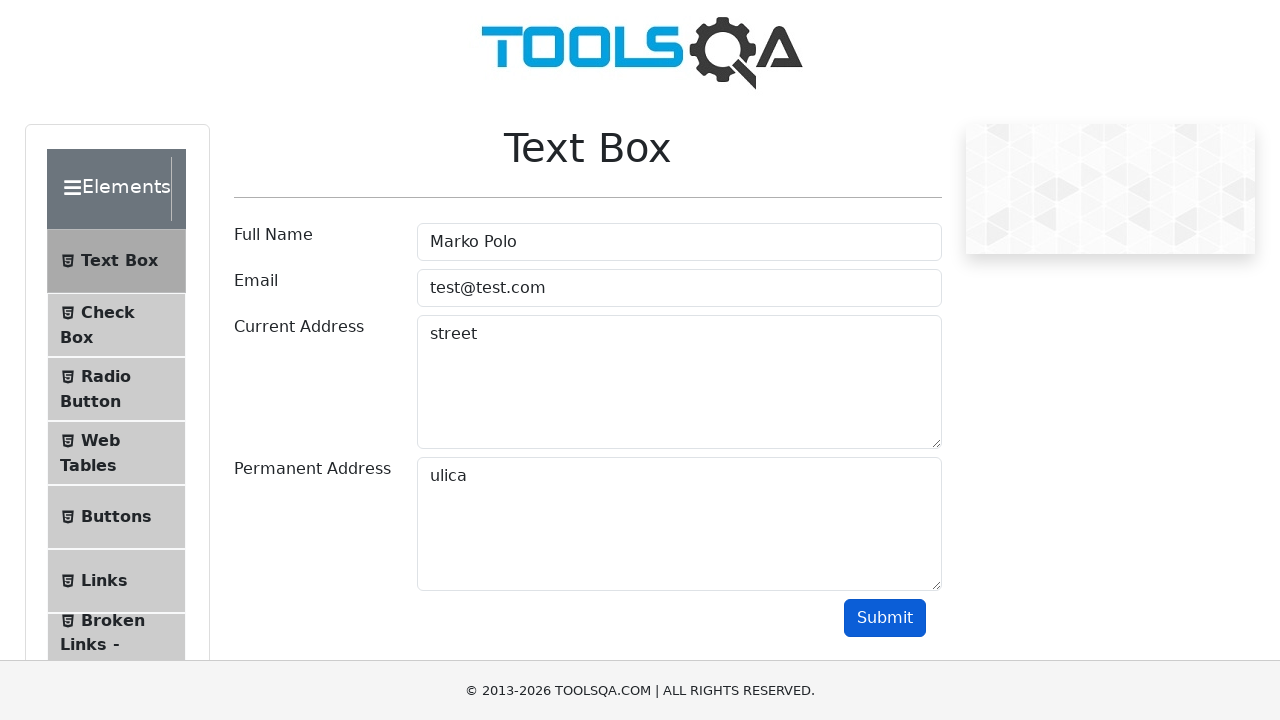

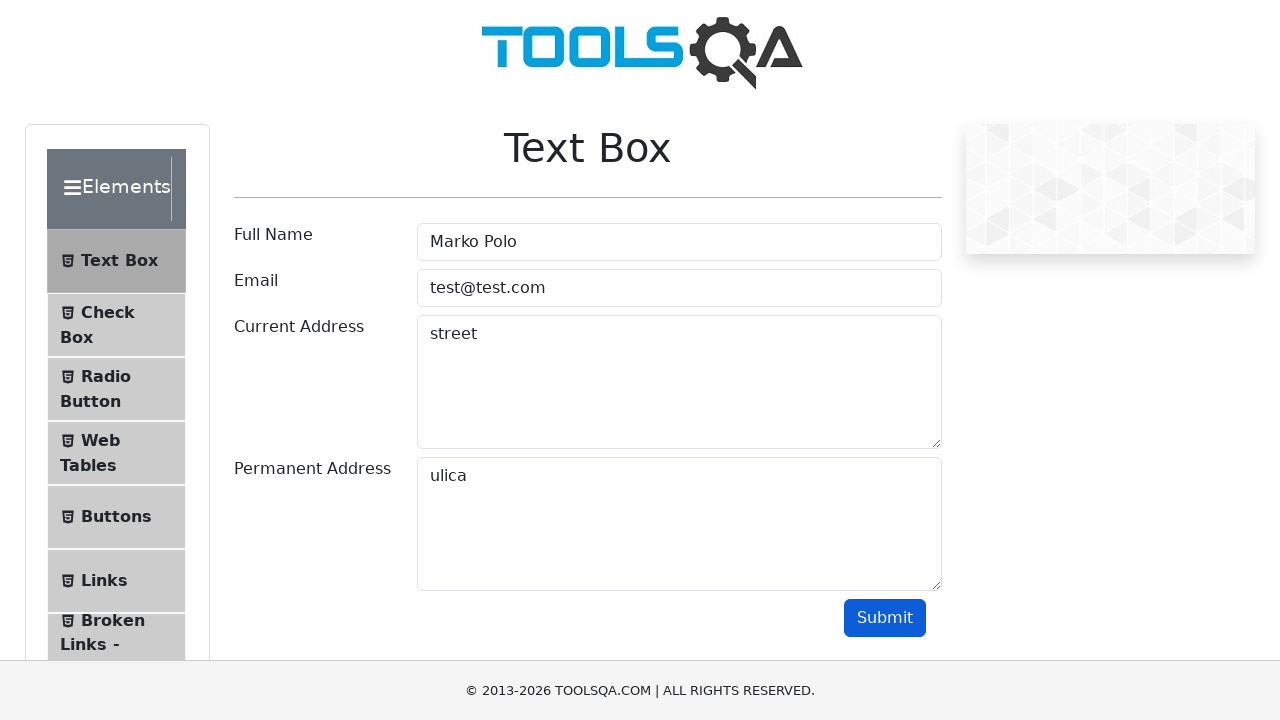